Tests dynamic content loading where an element is rendered after the start button is clicked

Starting URL: https://the-internet.herokuapp.com/dynamic_loading/2

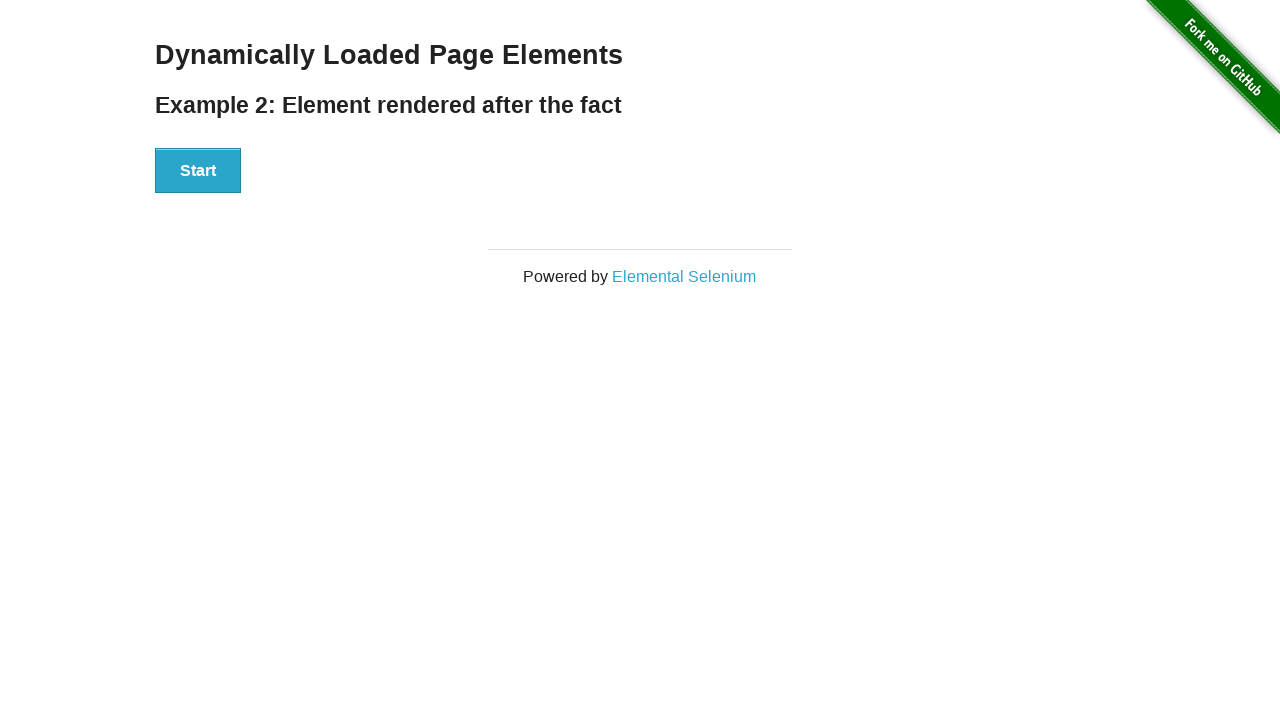

Clicked Start button to trigger dynamic content loading at (198, 171) on #start button
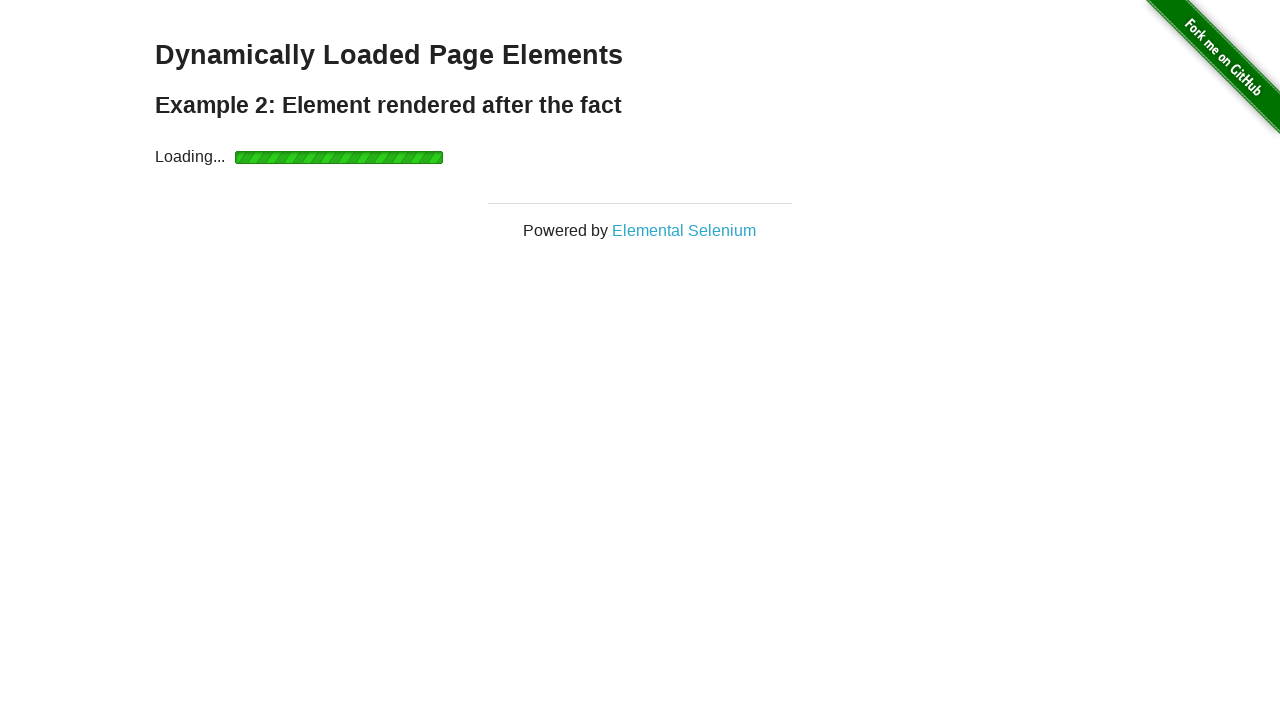

Waited for dynamically loaded content to appear and h4 element rendered
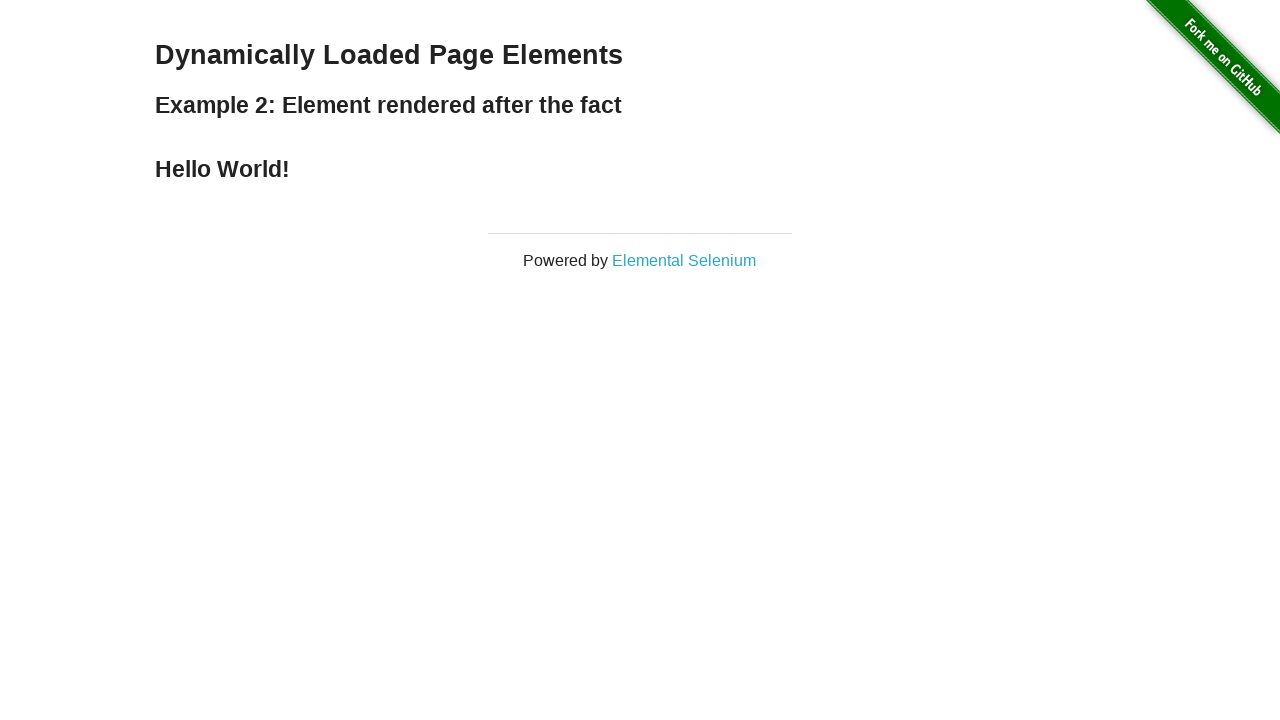

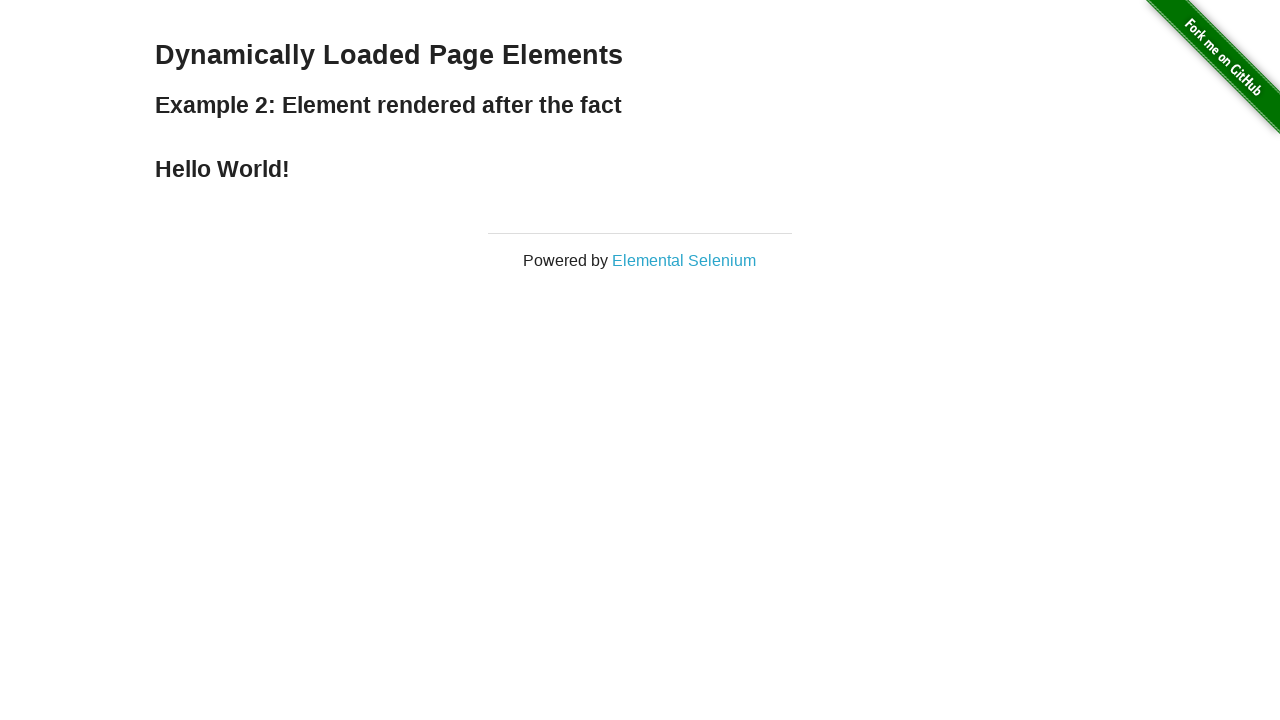